Navigates to the Playwright documentation site, clicks the "Get started" link, and verifies that the Installation heading is visible

Starting URL: https://playwright.dev

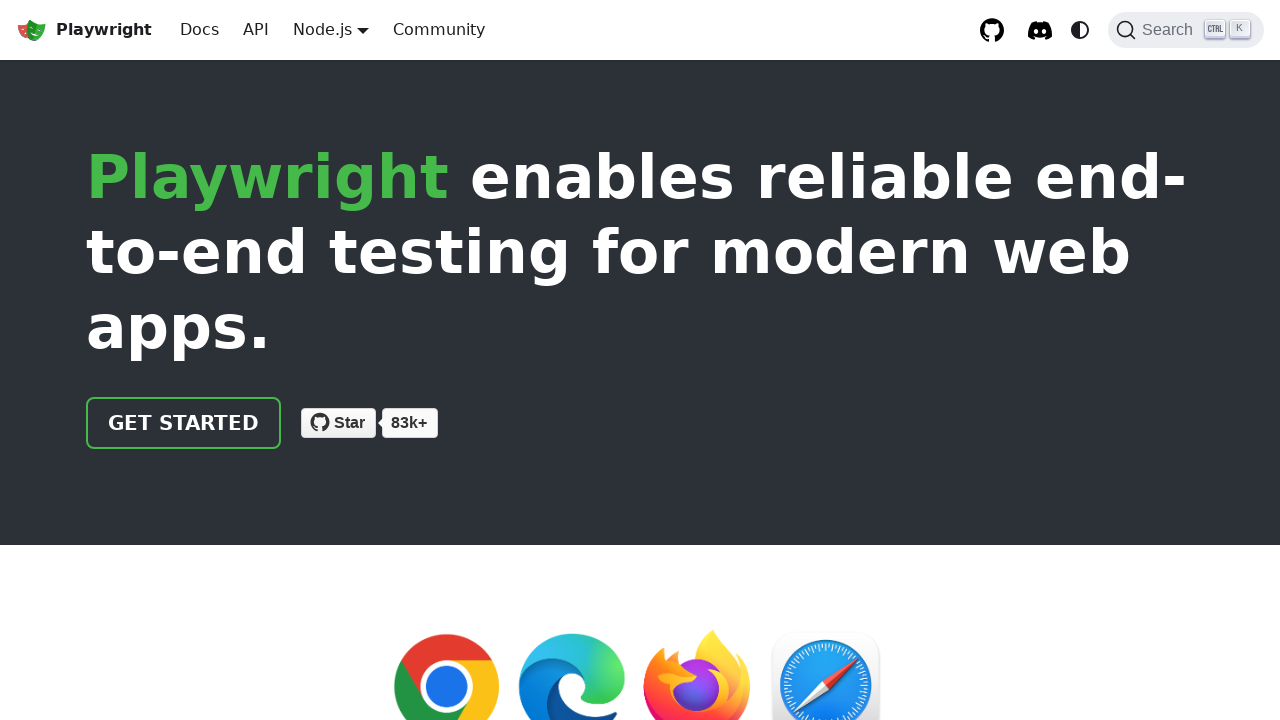

Navigated to Playwright documentation site at https://playwright.dev
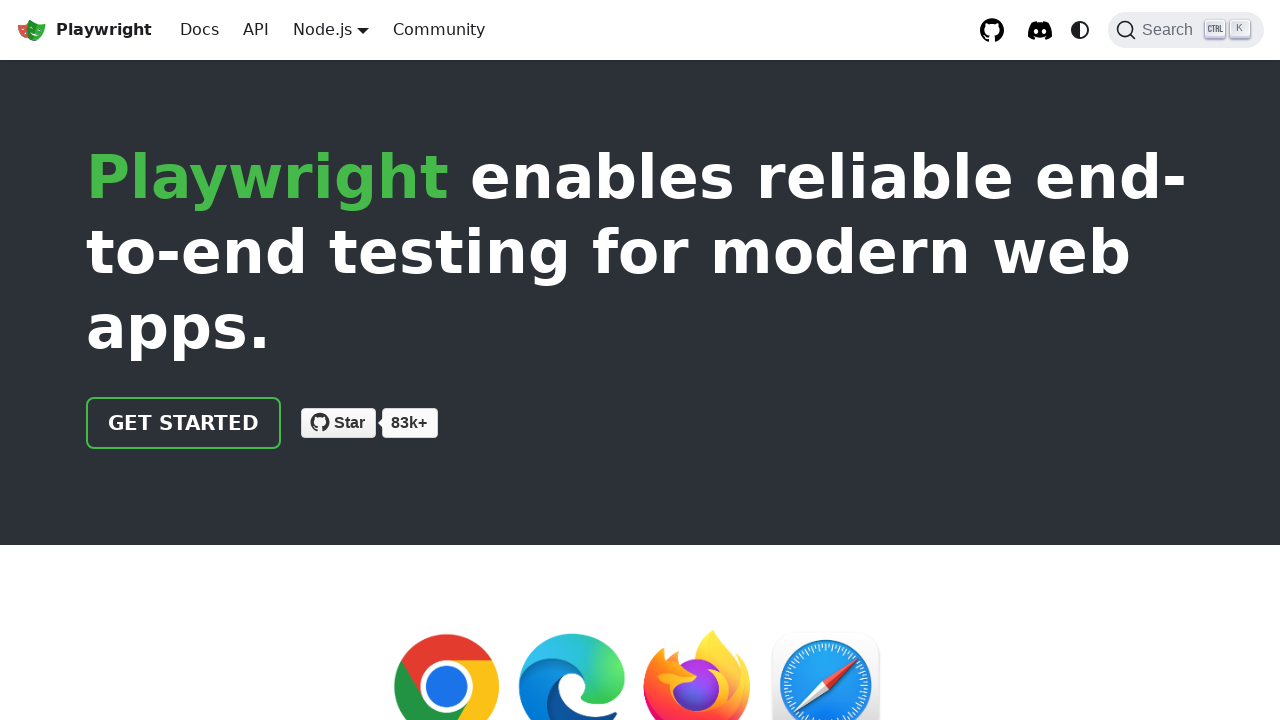

Clicked the 'Get started' link at (184, 423) on internal:role=link[name="Get started"i]
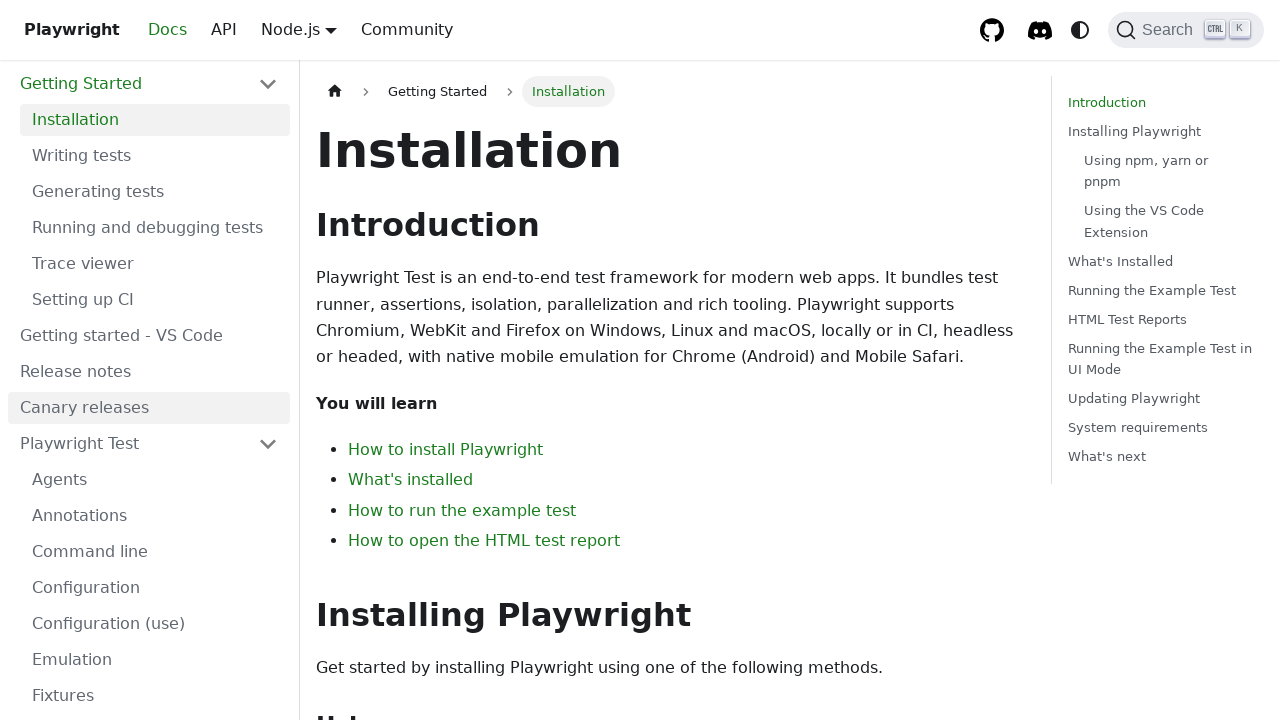

Verified that the Installation heading is visible
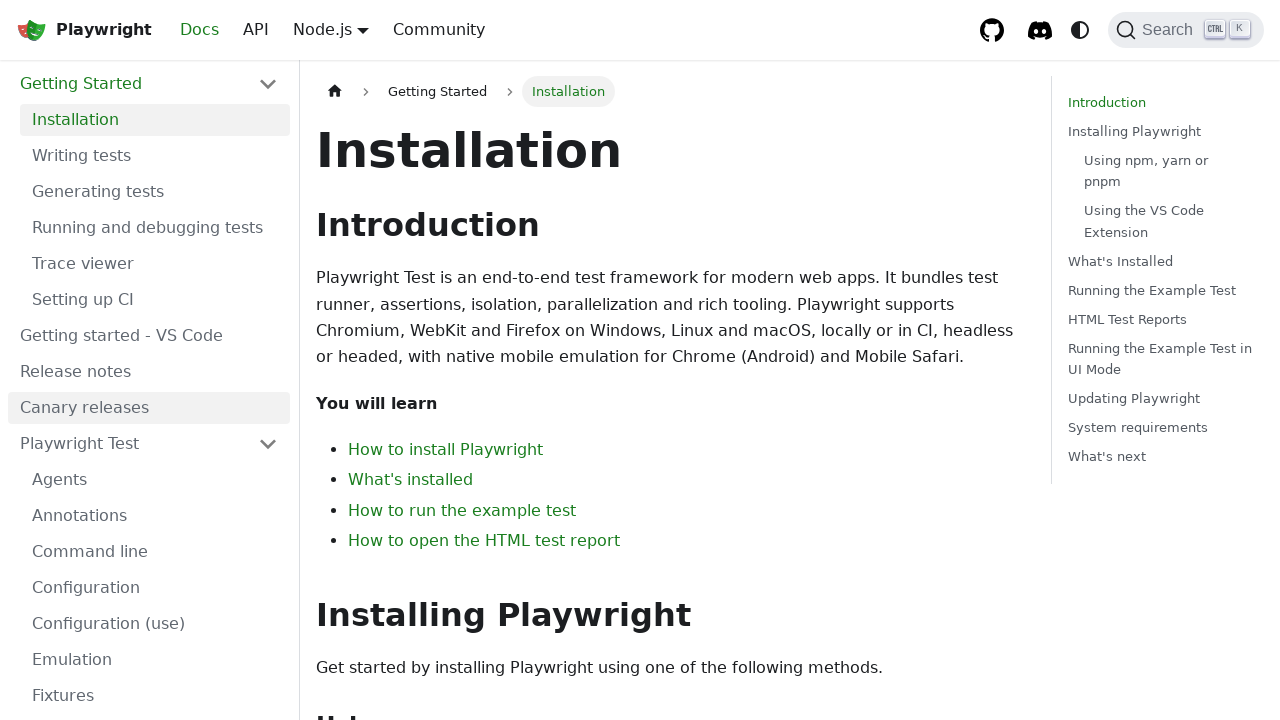

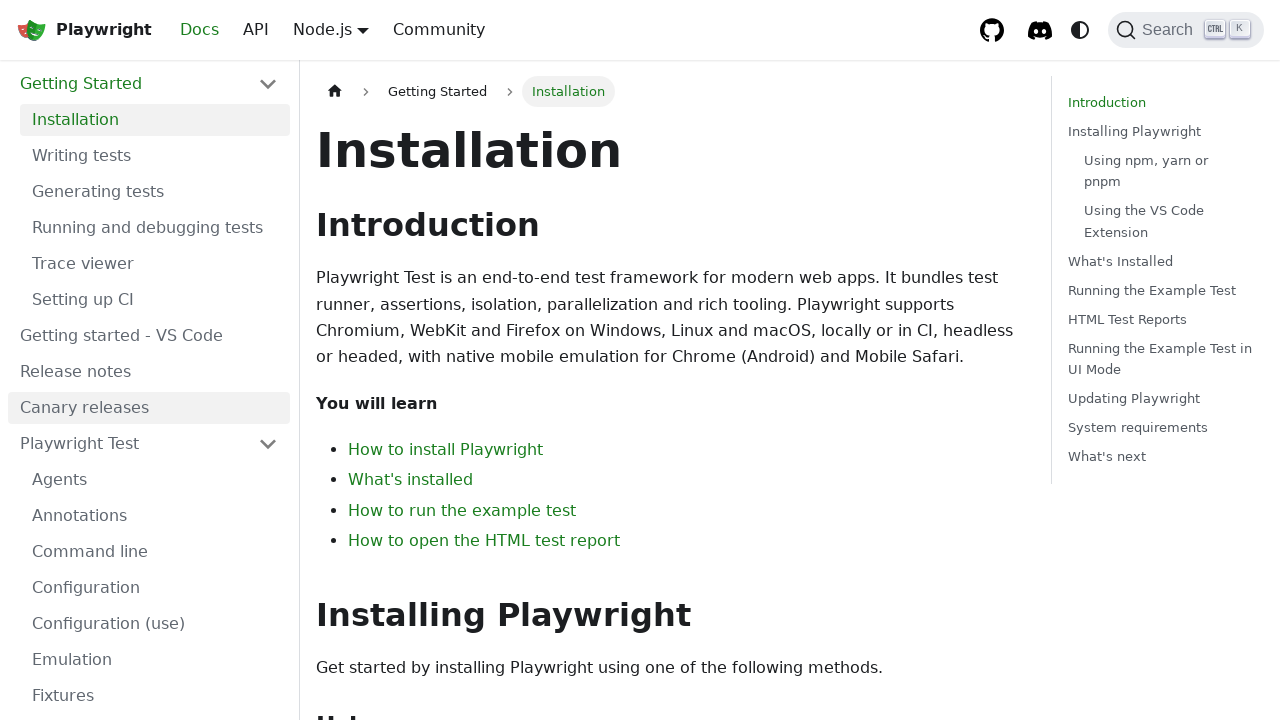